Tests drag and drop functionality by dragging an element from column A to column B using JavaScript-based drag and drop simulation

Starting URL: http://the-internet.herokuapp.com/drag_and_drop

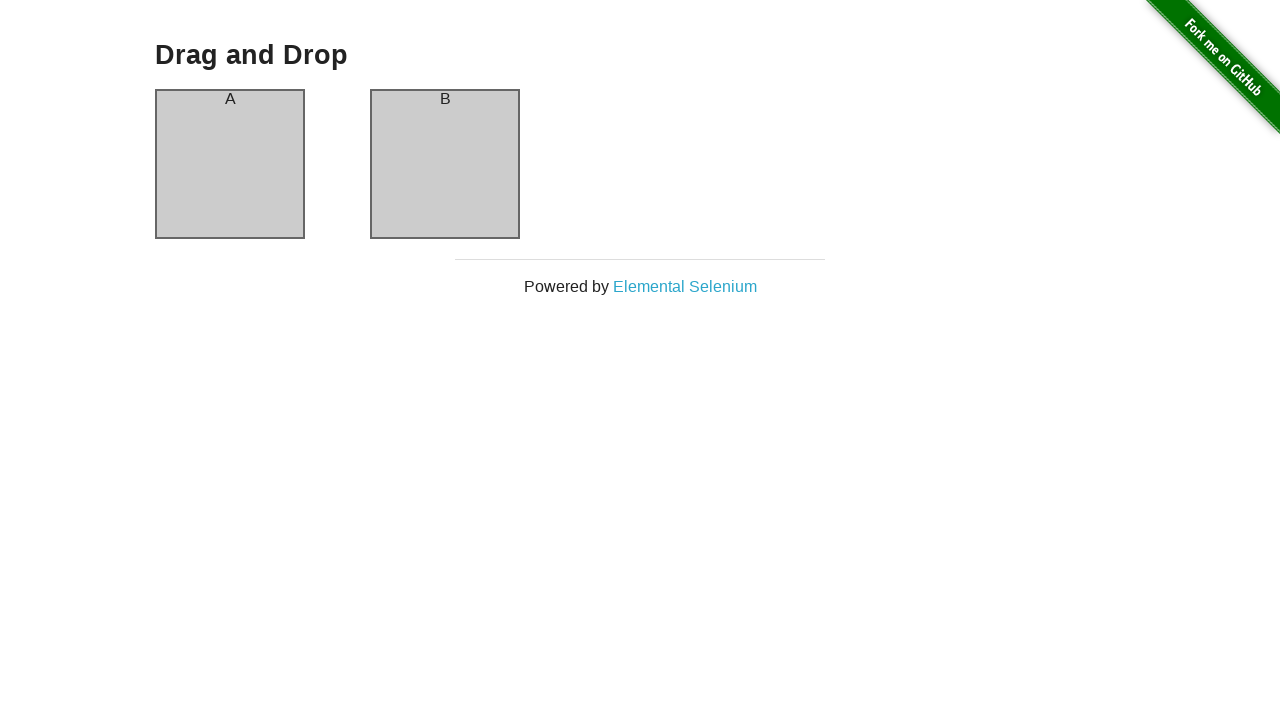

Located source element in column A
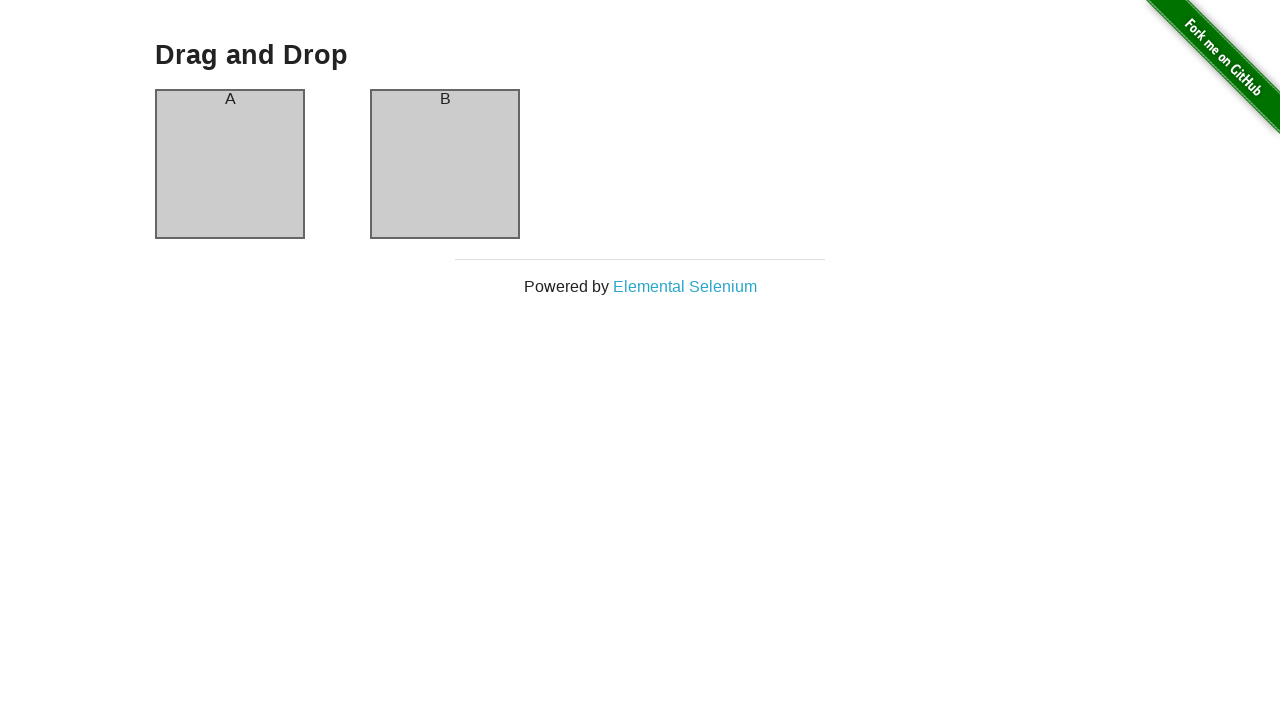

Located target element in column B
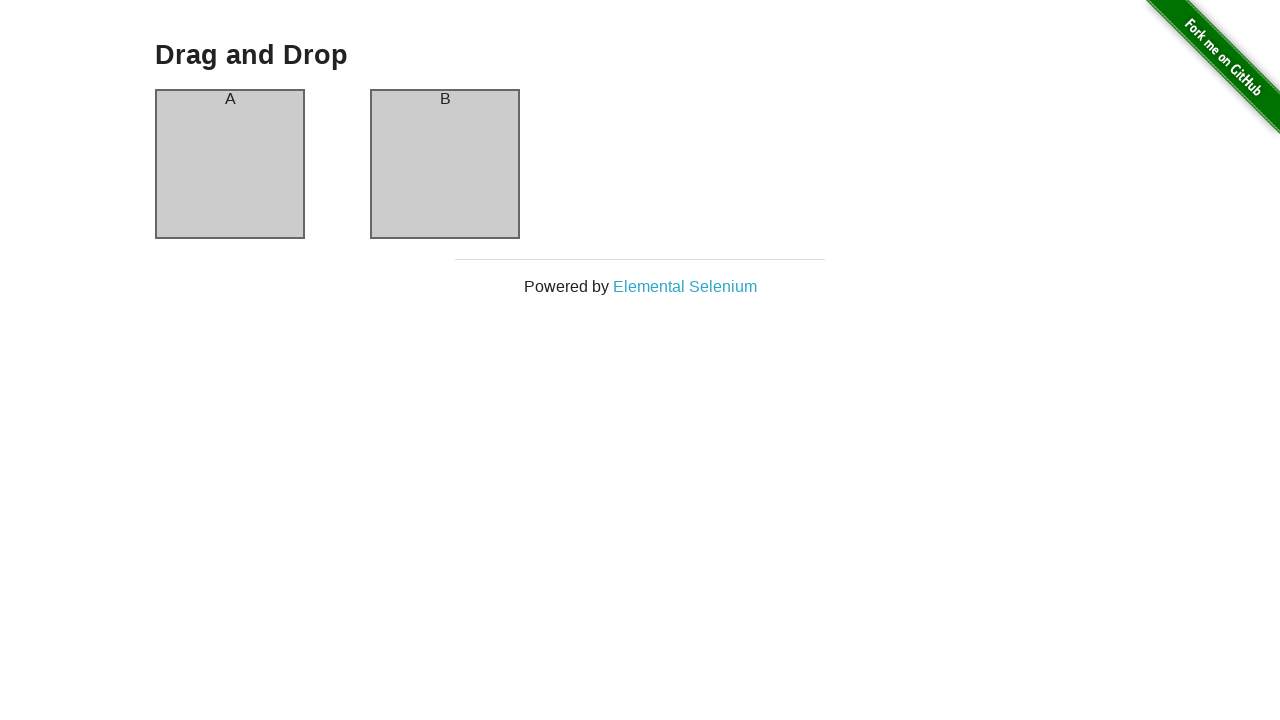

Dragged element from column A to column B at (445, 164)
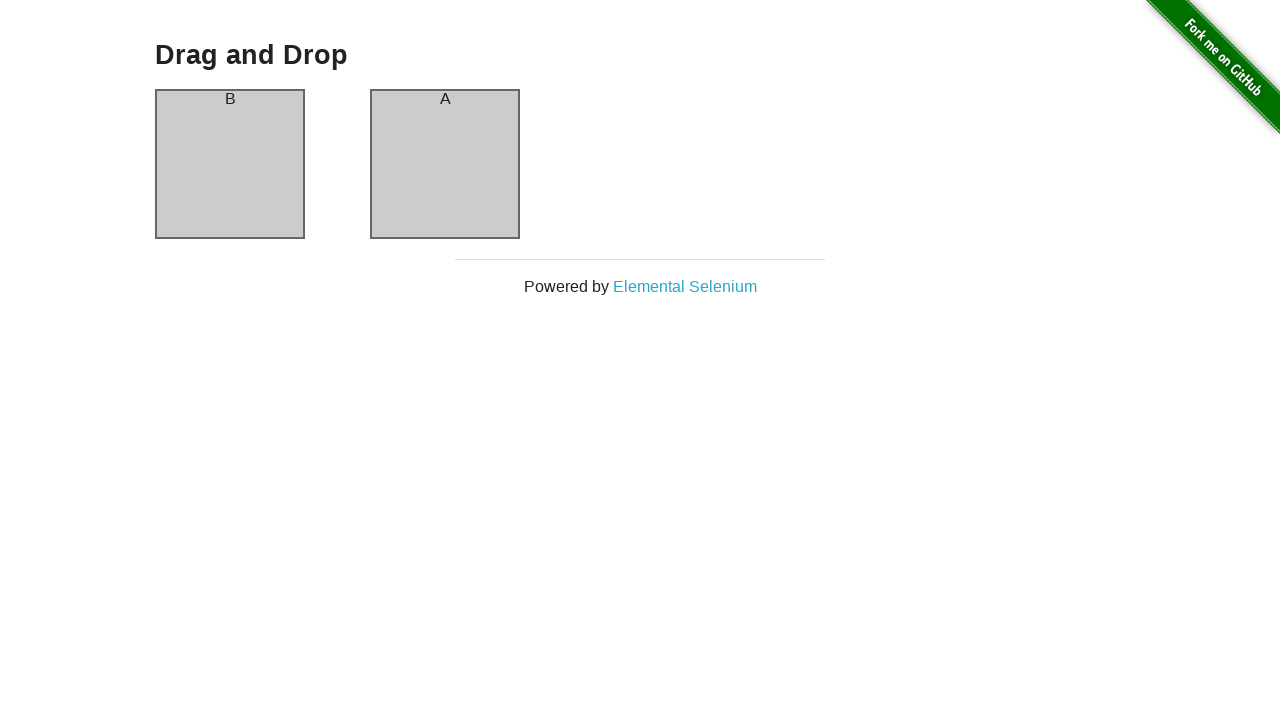

Waited for drag and drop animation to complete
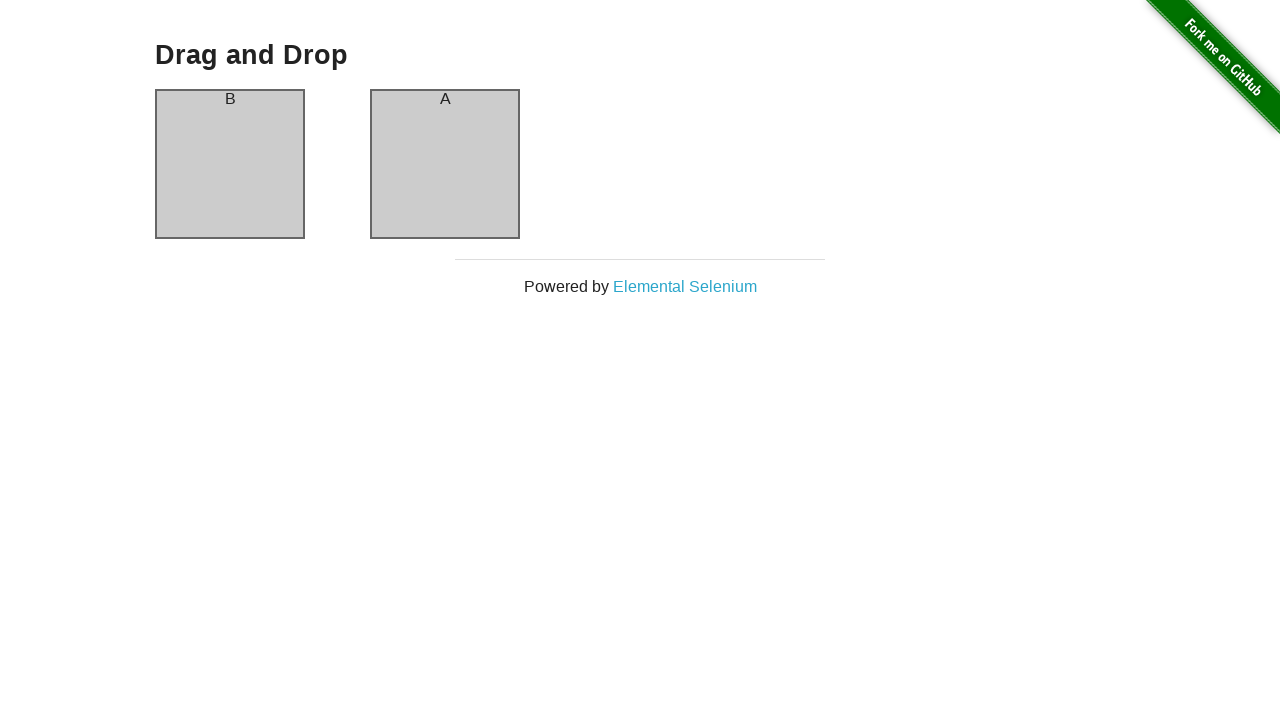

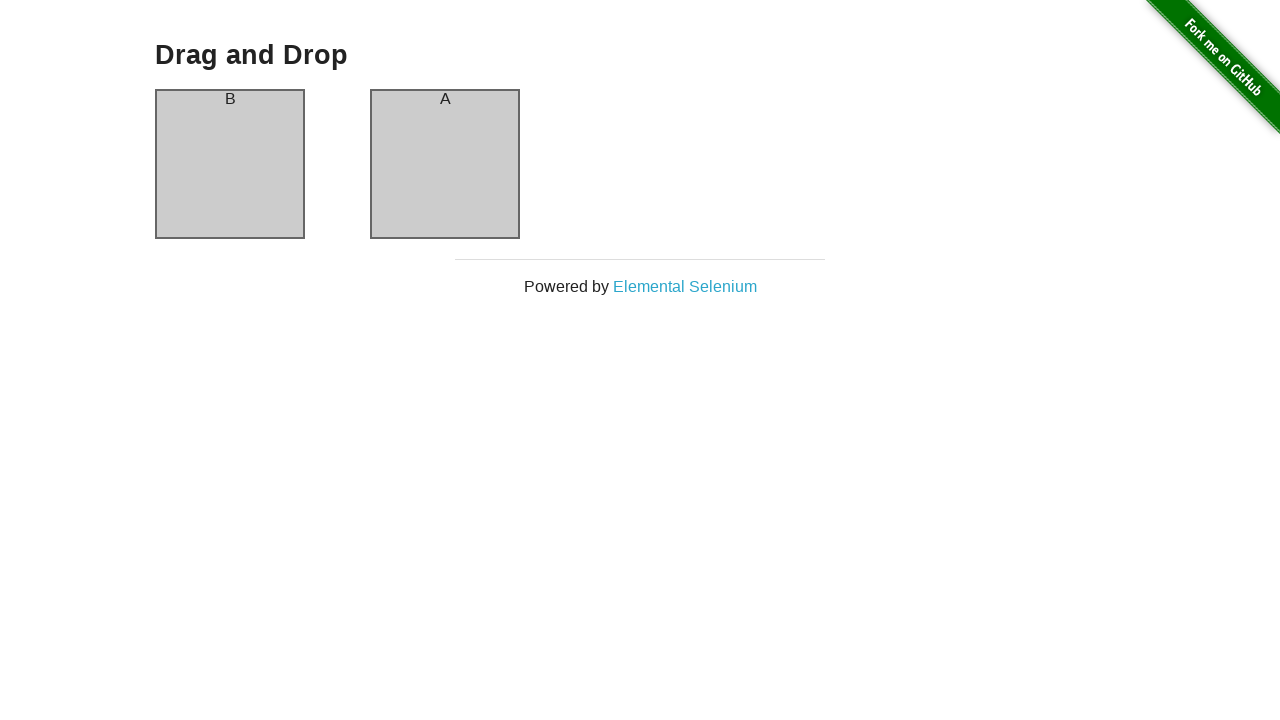